Navigates to a checkbox demo page and locates all checkbox elements on the page

Starting URL: http://syntaxprojects.com/basic-checkbox-demo.php

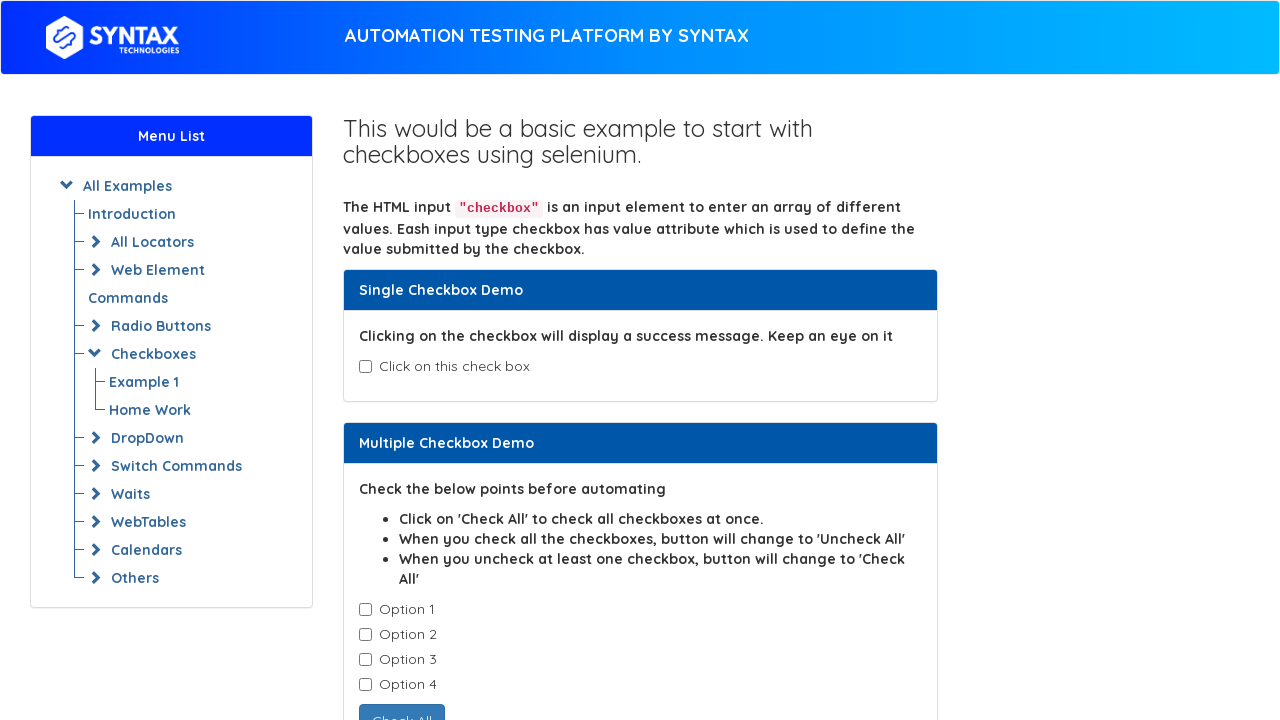

Waited for checkbox elements with class cb1-element to be present on the page
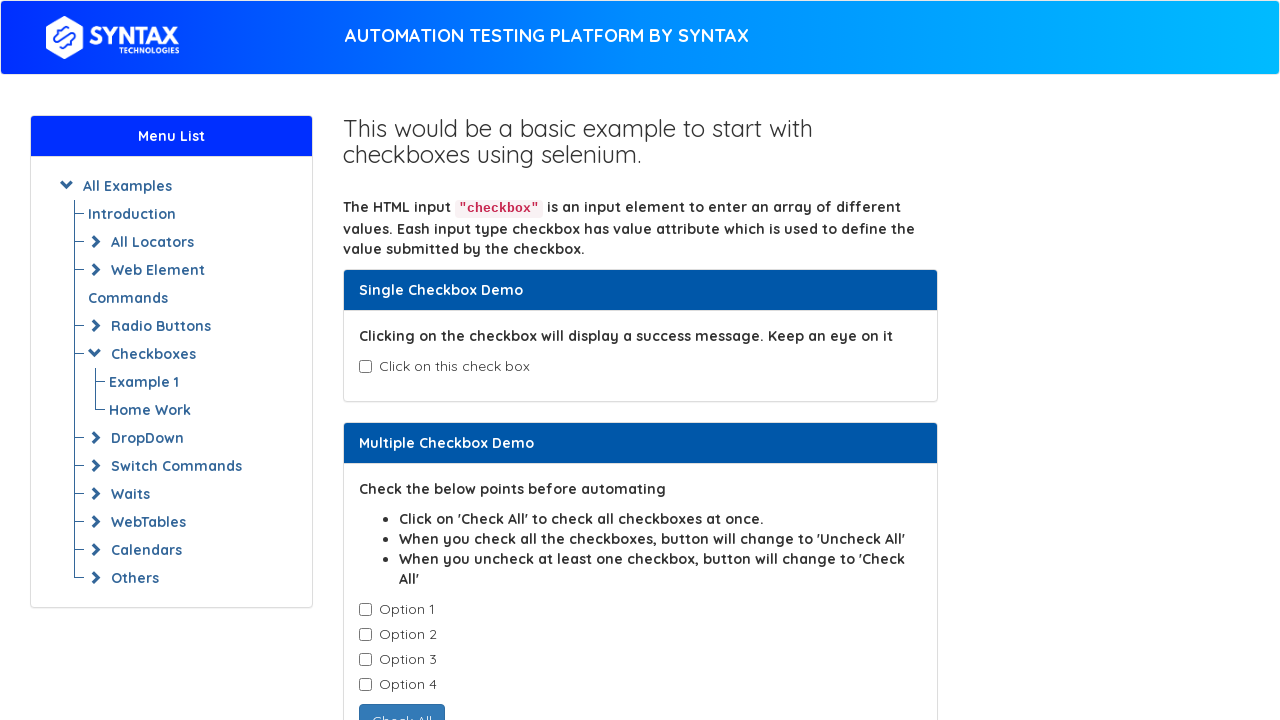

Clicked the first checkbox element to select it at (365, 610) on input.cb1-element >> nth=0
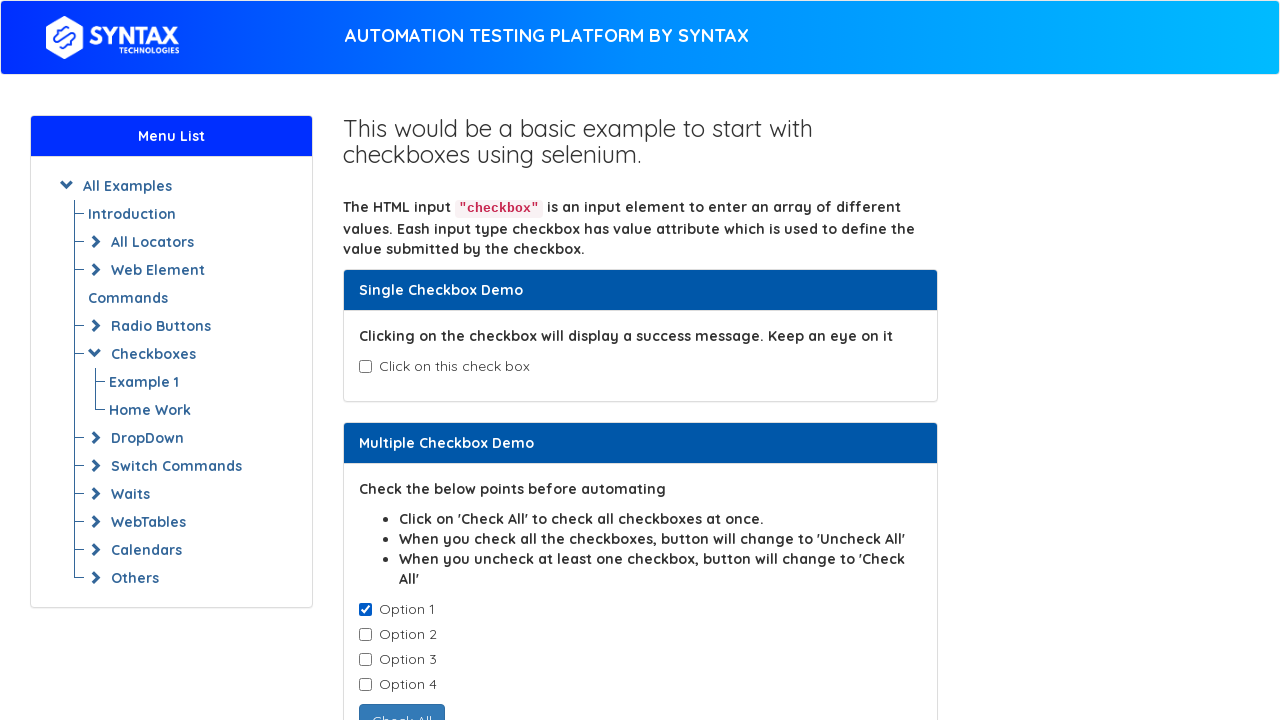

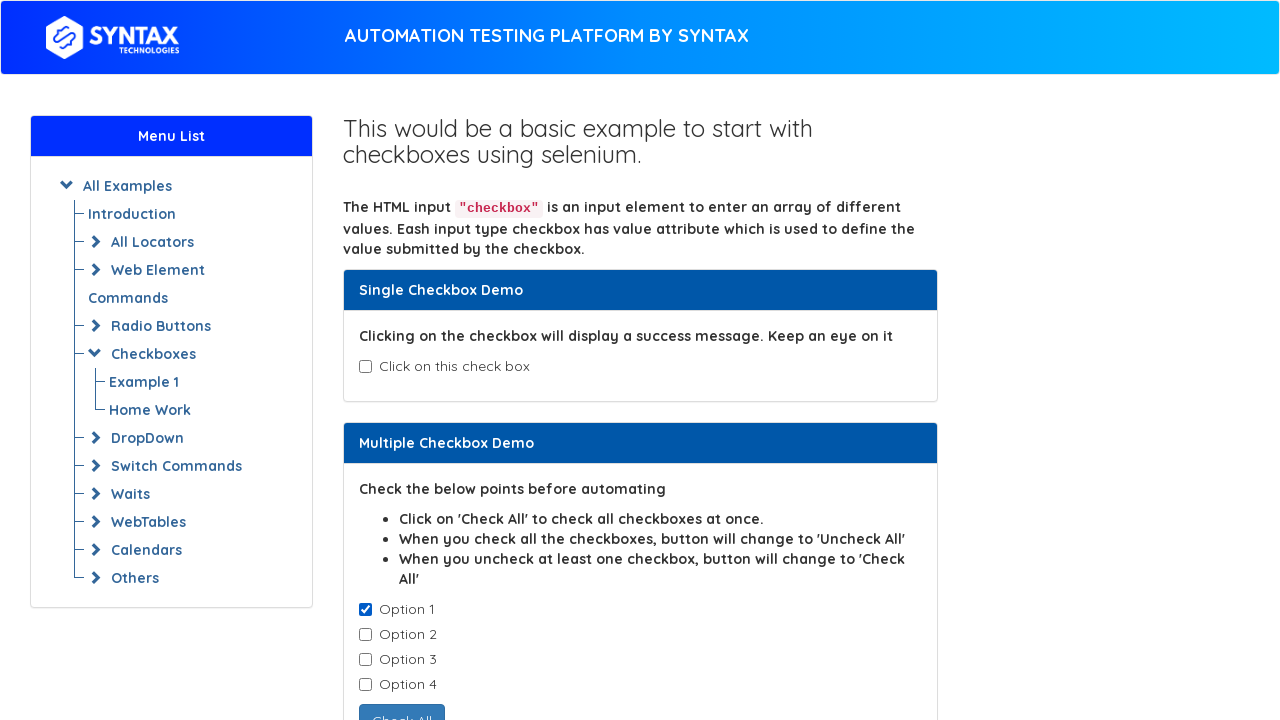